Navigates to the Hudl homepage and verifies the page loads successfully by checking the current URL matches the expected homepage URL.

Starting URL: https://www.hudl.com/

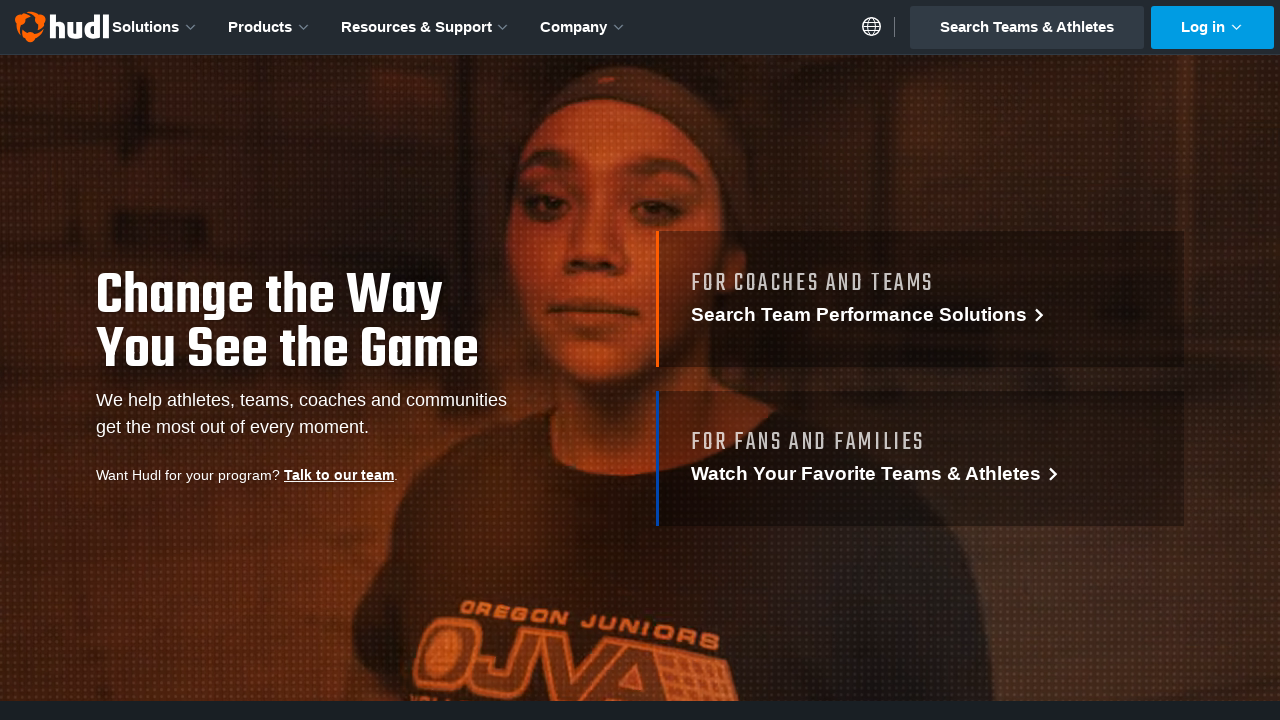

Waited for page to reach domcontentloaded state
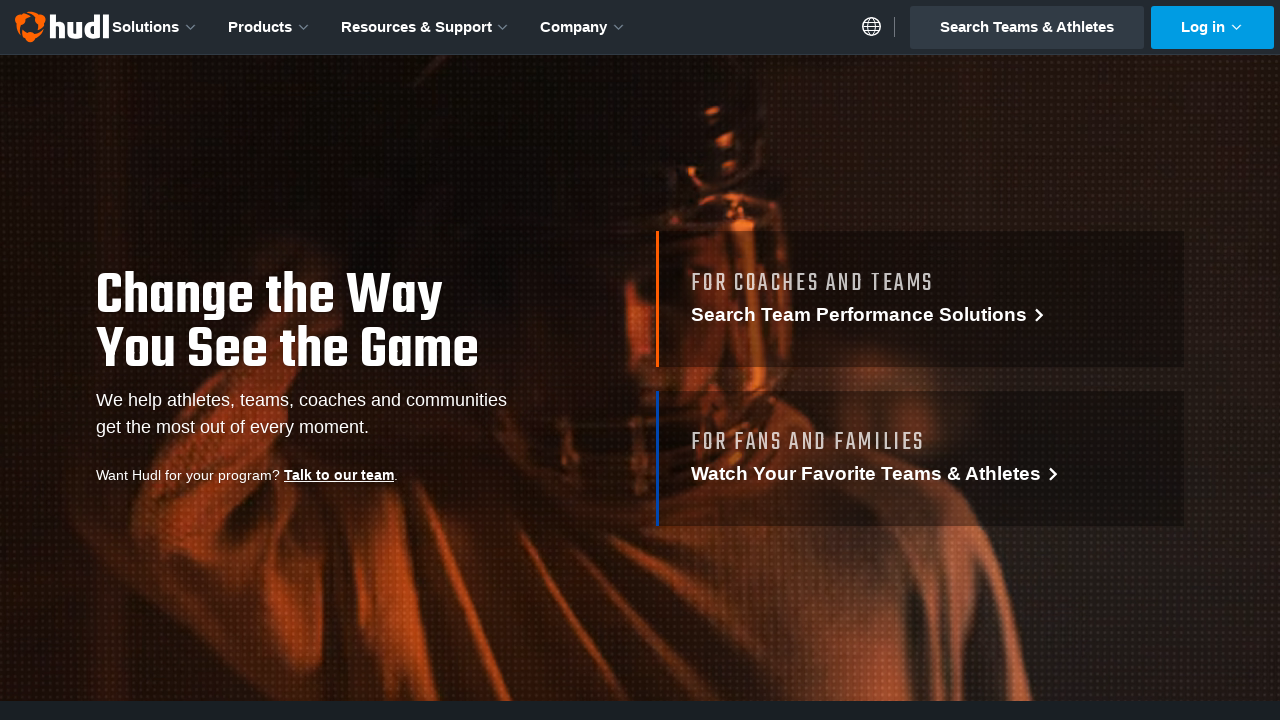

Verified current URL matches expected homepage URL (https://www.hudl.com/)
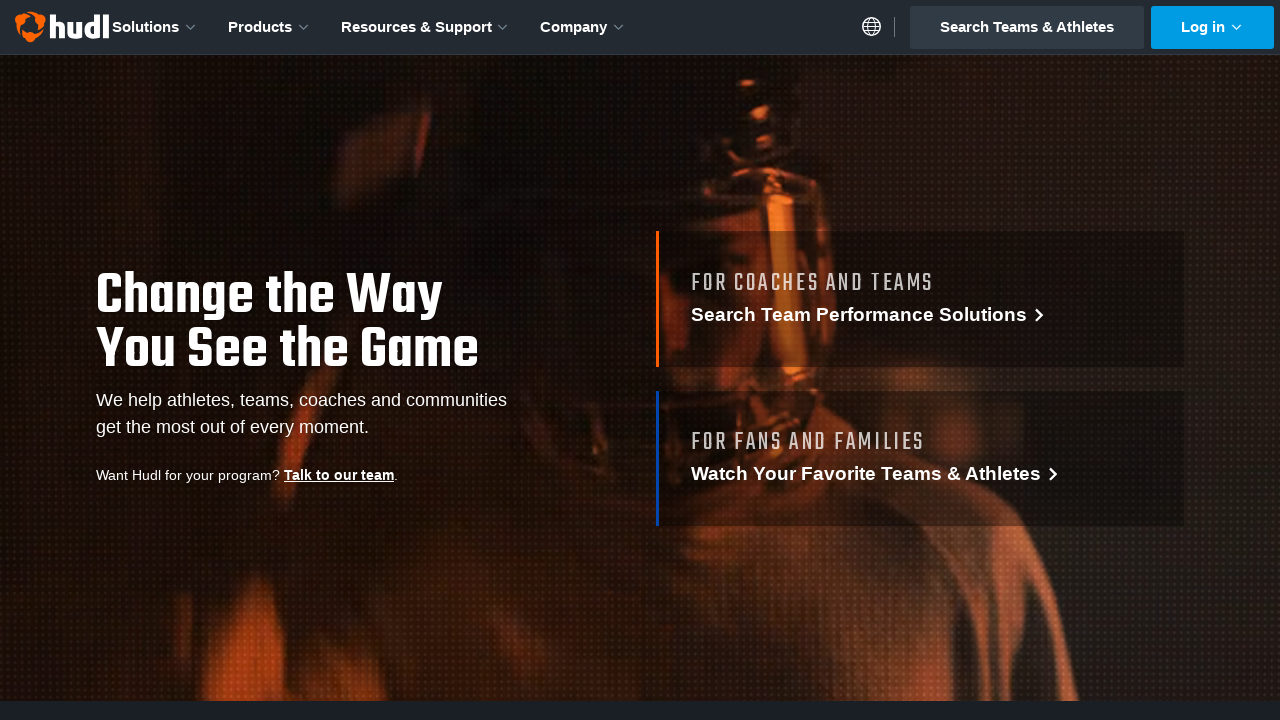

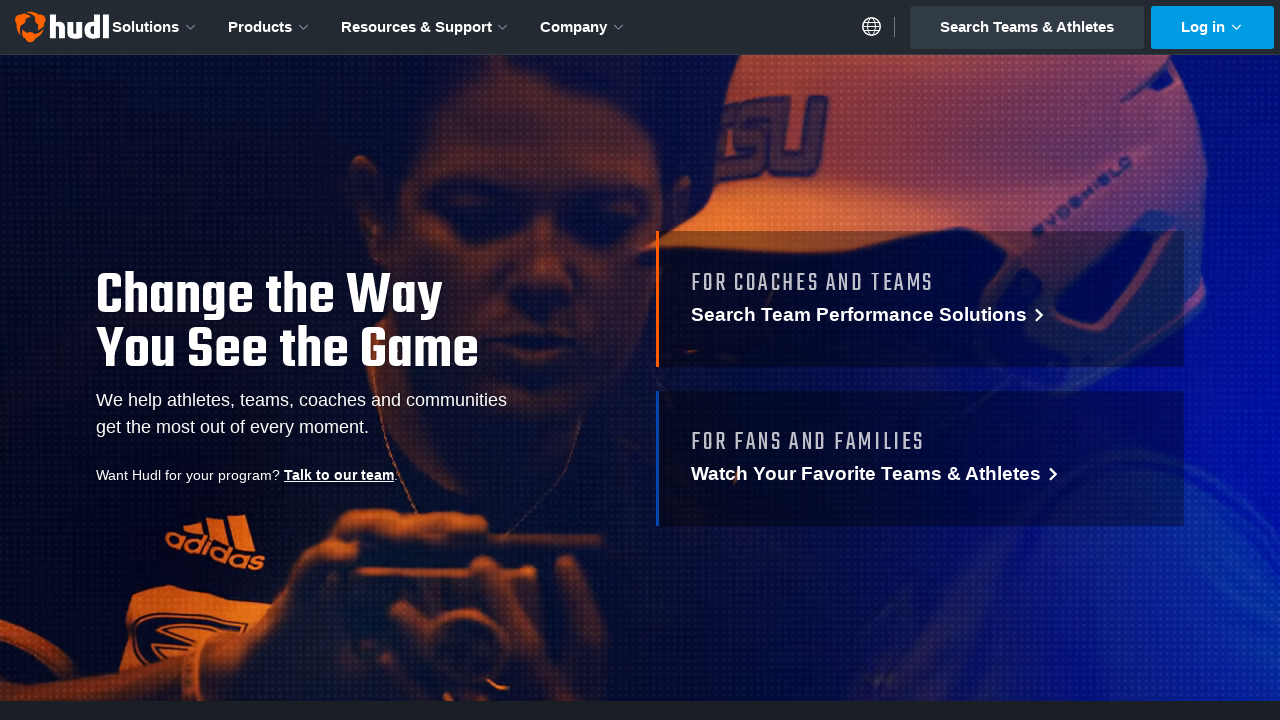